Tests clicking a dropdown button and then clicking the Facebook link option from the dropdown menu

Starting URL: http://omayo.blogspot.com/

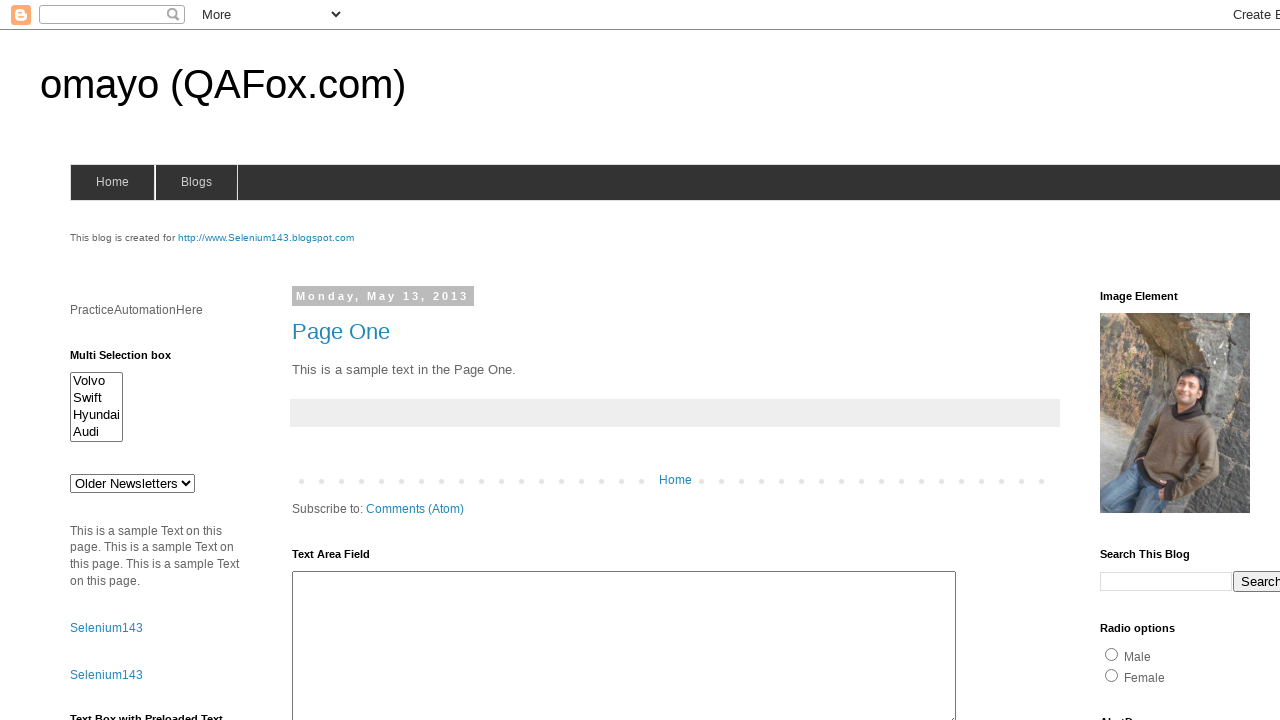

Clicked the dropdown button at (1227, 360) on button.dropbtn
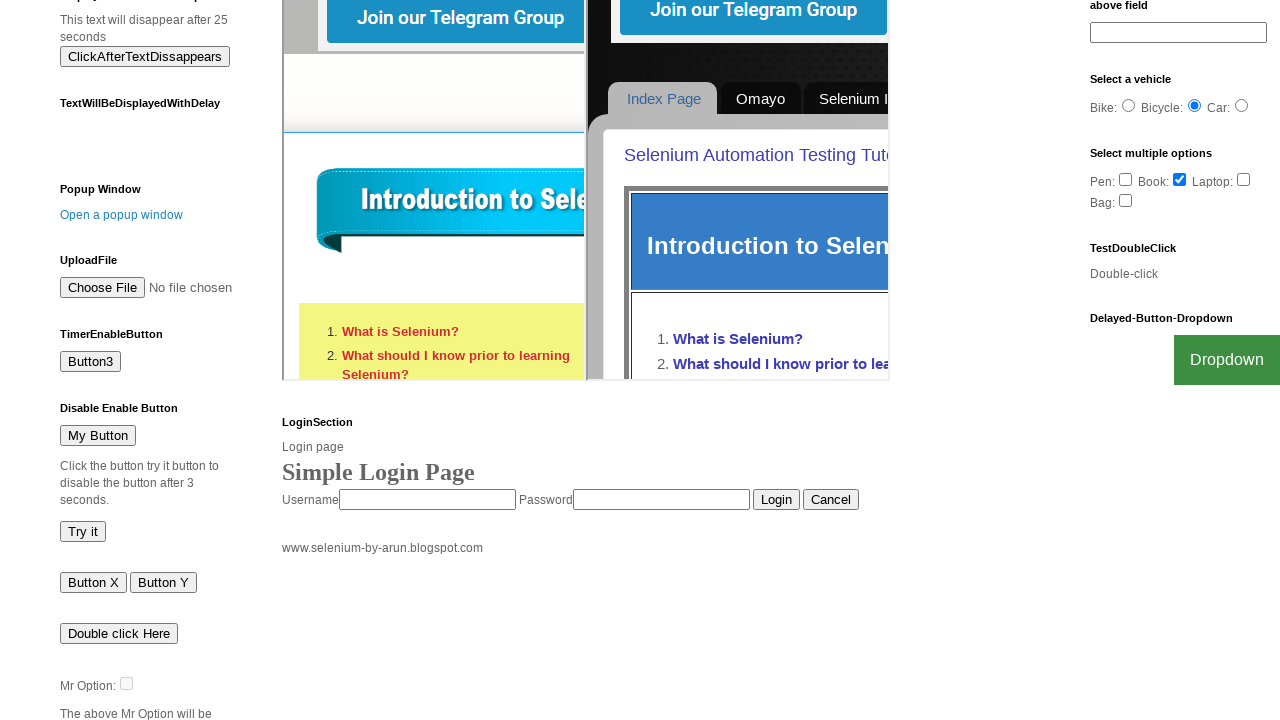

Waited for Facebook link to appear in dropdown menu
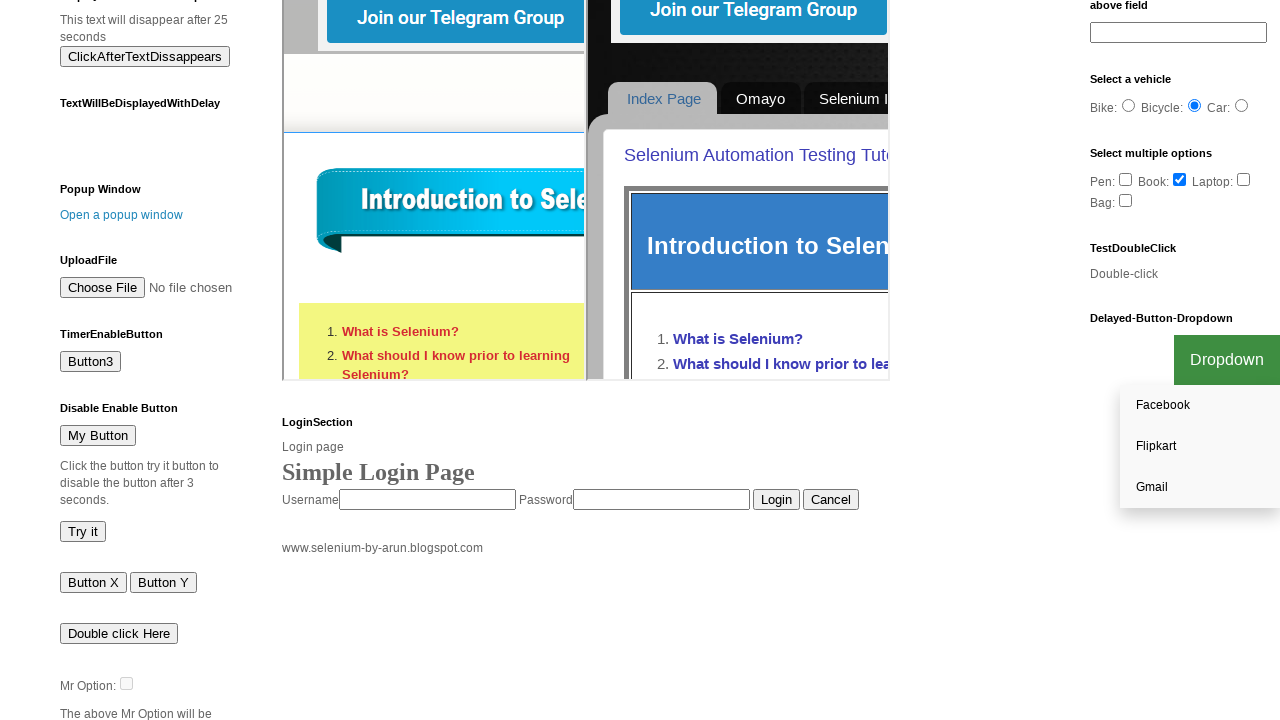

Clicked the Facebook link option from dropdown menu at (1200, 406) on text=Facebook
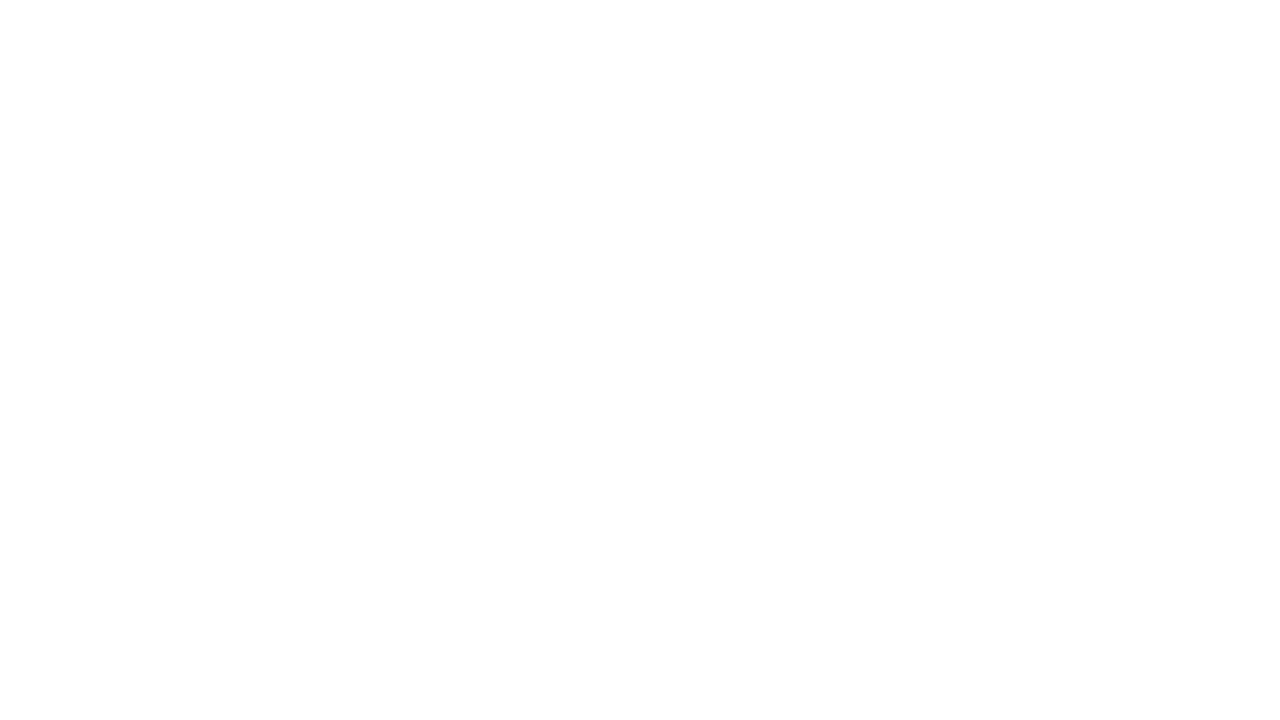

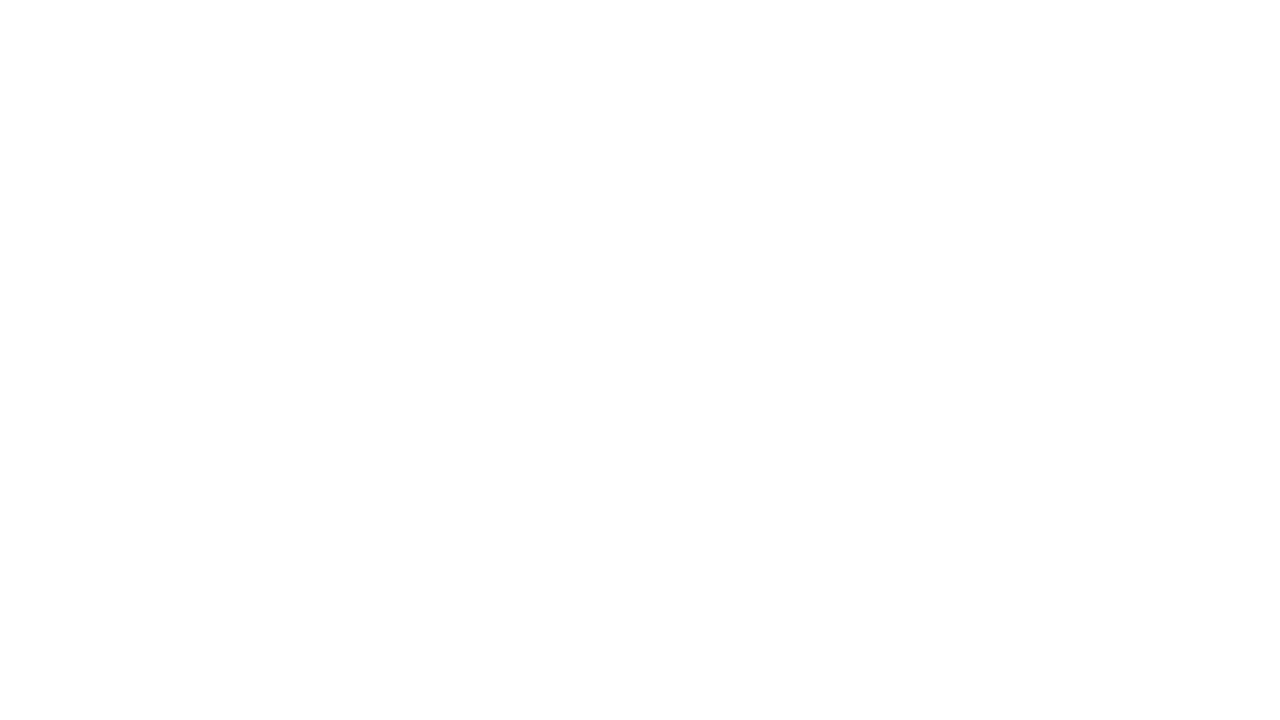